Tests that clicking the 500 status code link navigates to a page displaying the correct status message

Starting URL: https://the-internet.herokuapp.com/status_codes

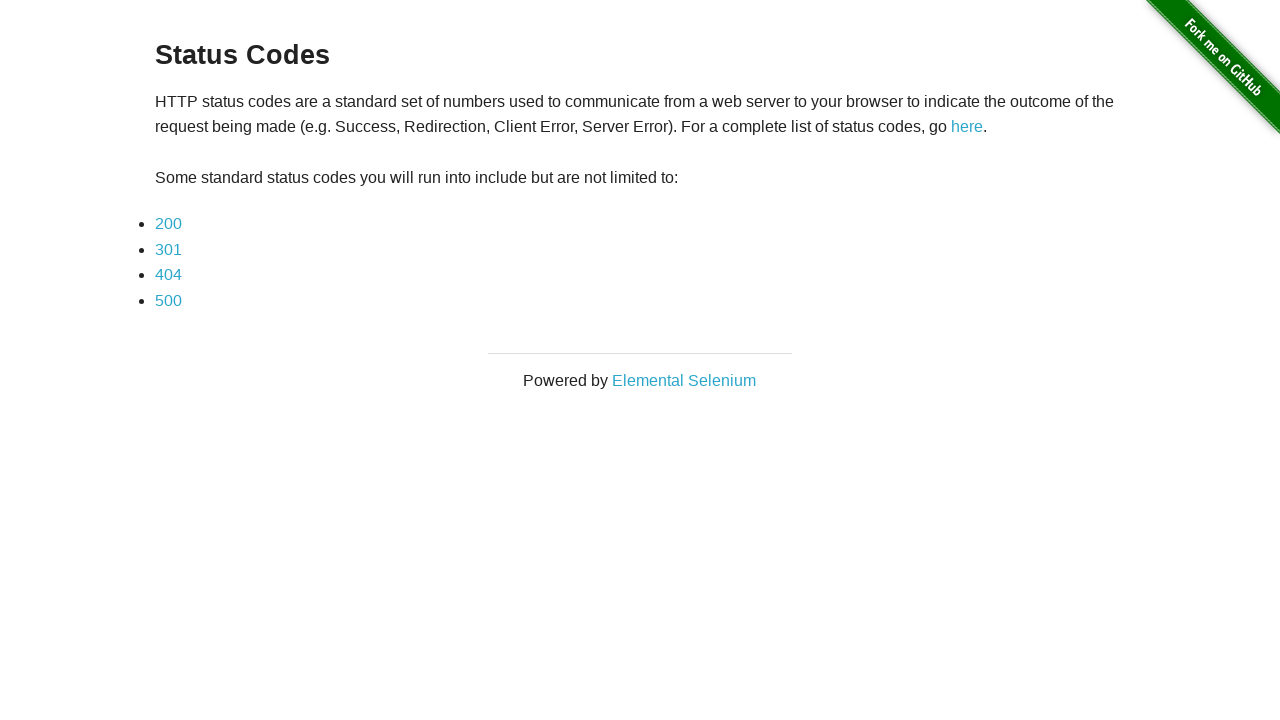

Navigated to status codes page
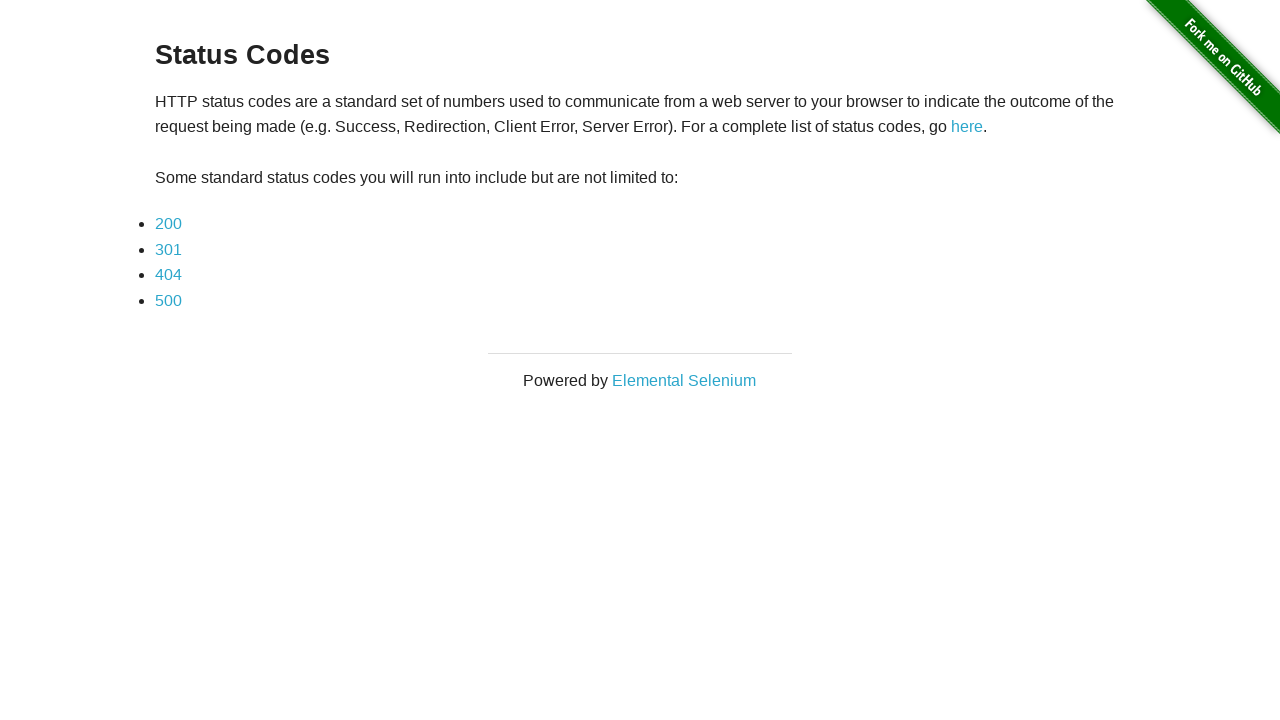

Clicked on the 500 status code link at (168, 300) on xpath=//*[text()='500']
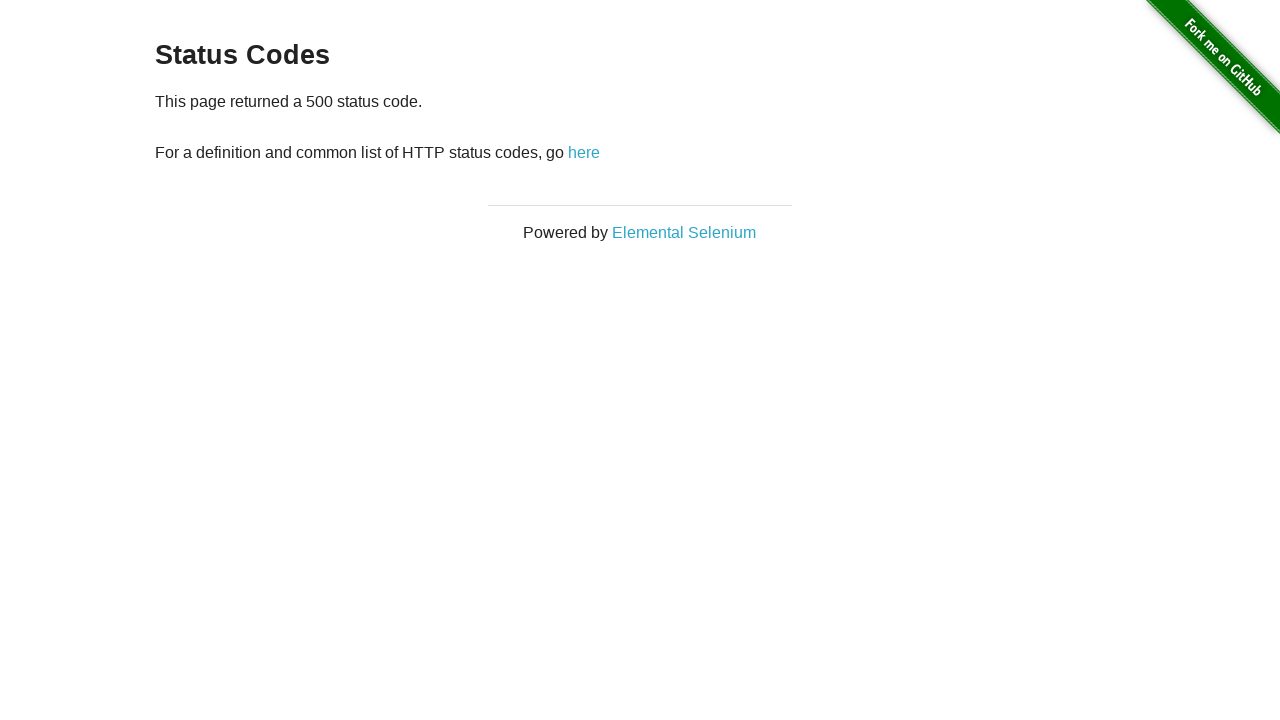

Status code 500 page loaded with message element visible
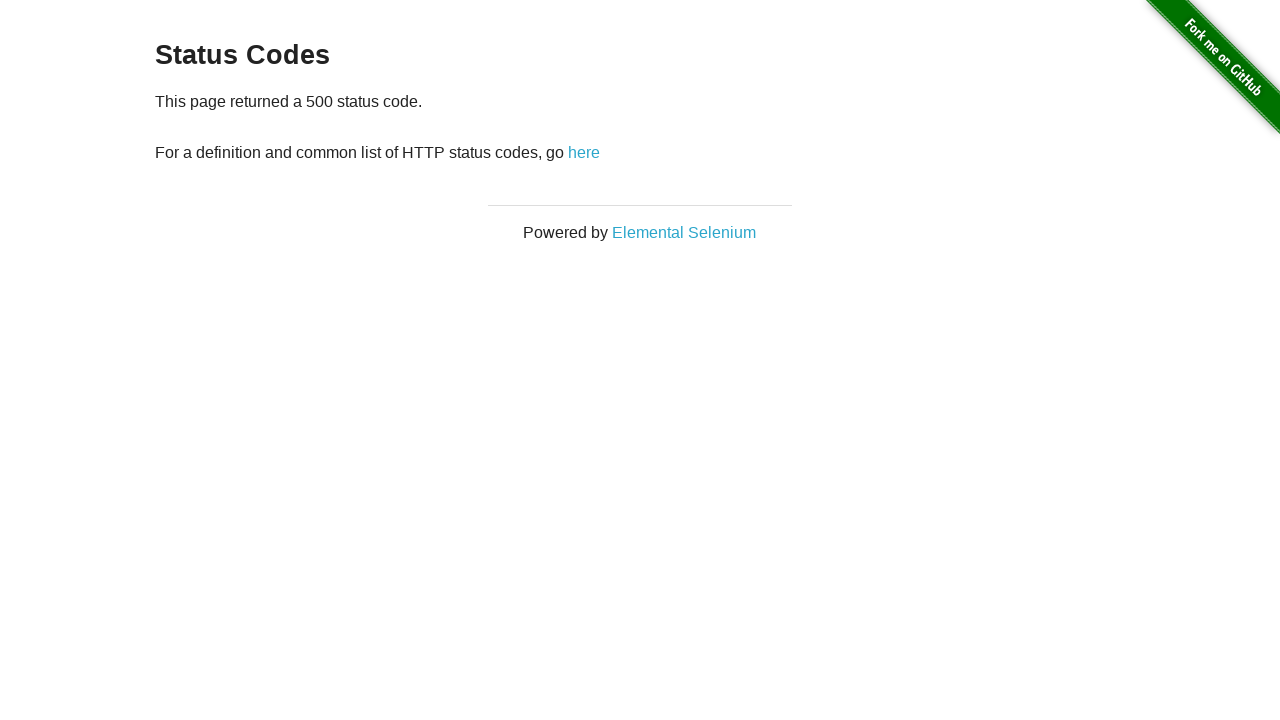

Located the status message element
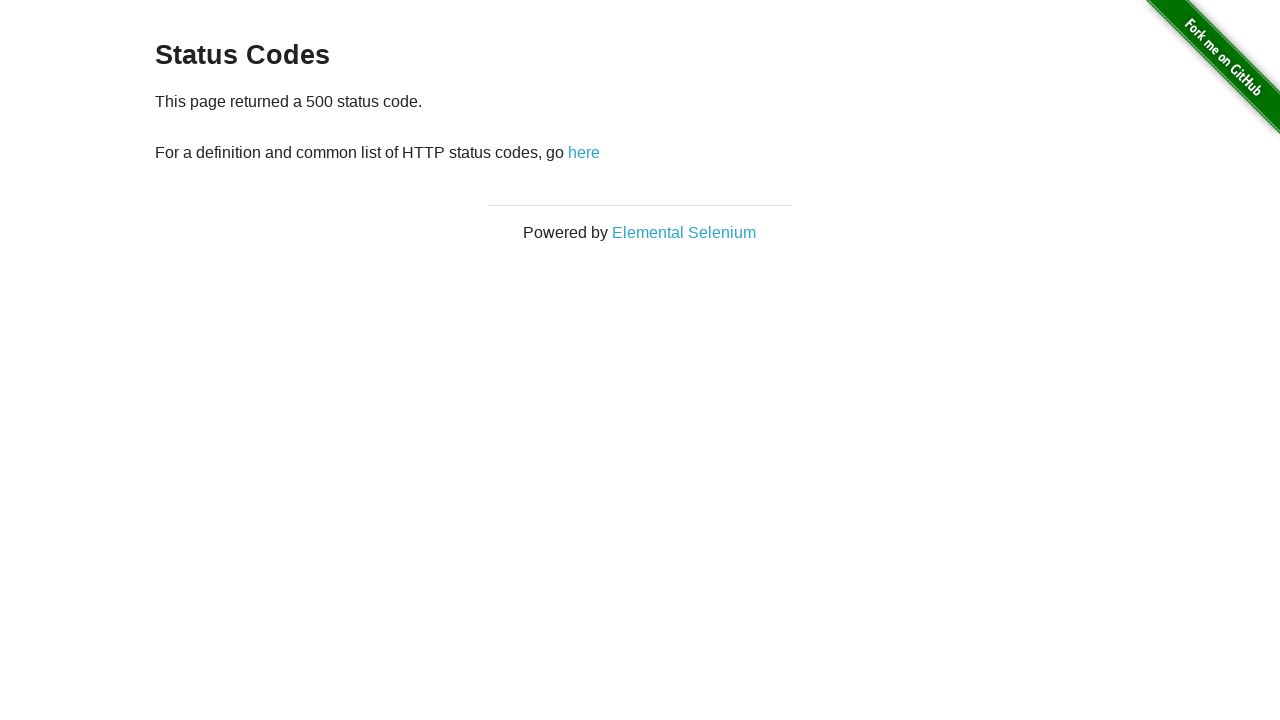

Verified that page displays correct 500 status code message
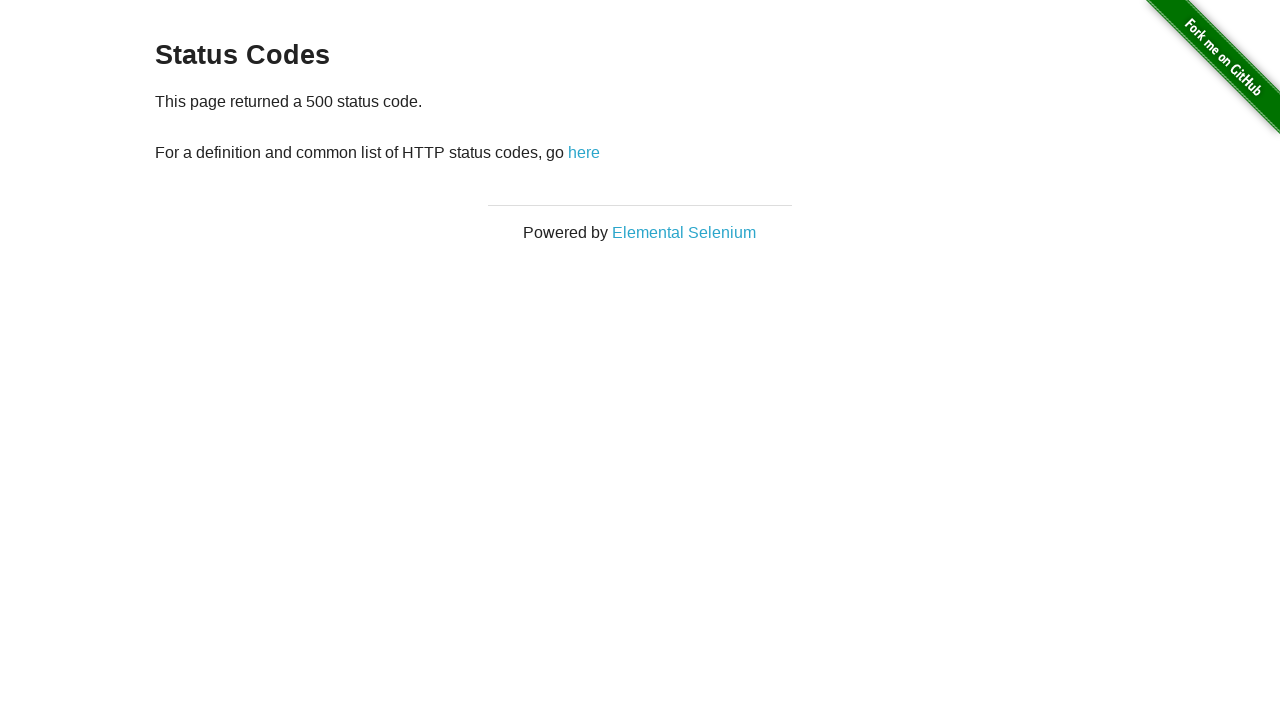

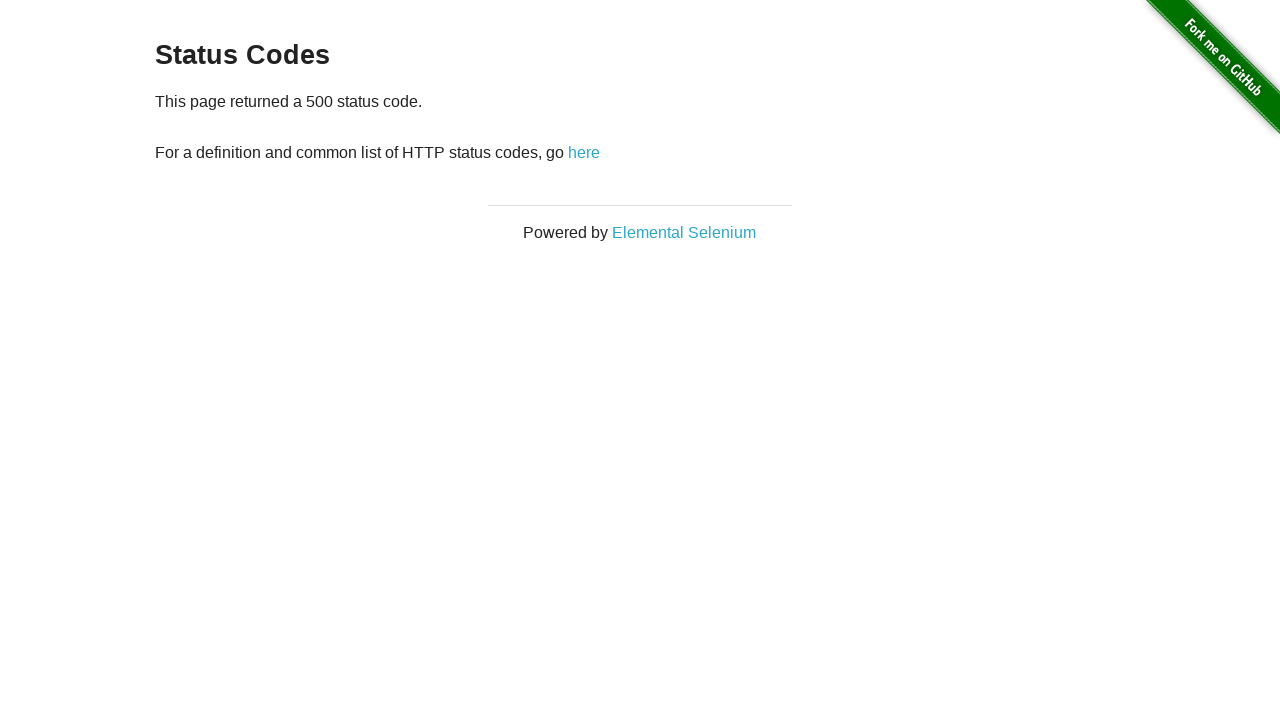